Tests checkbox selection functionality by clicking on a bicycle checkbox and verifying it becomes selected

Starting URL: https://chandanachaitanya.github.io/selenium-practice-site/

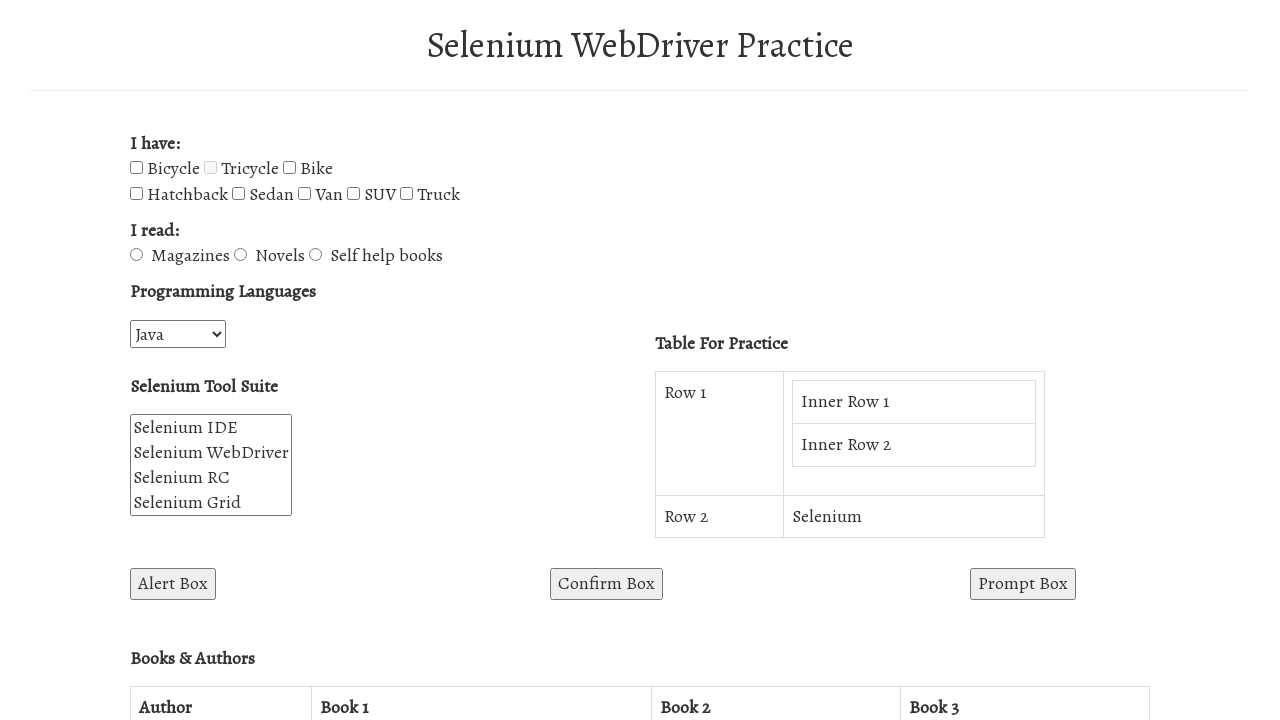

Located bicycle checkbox element
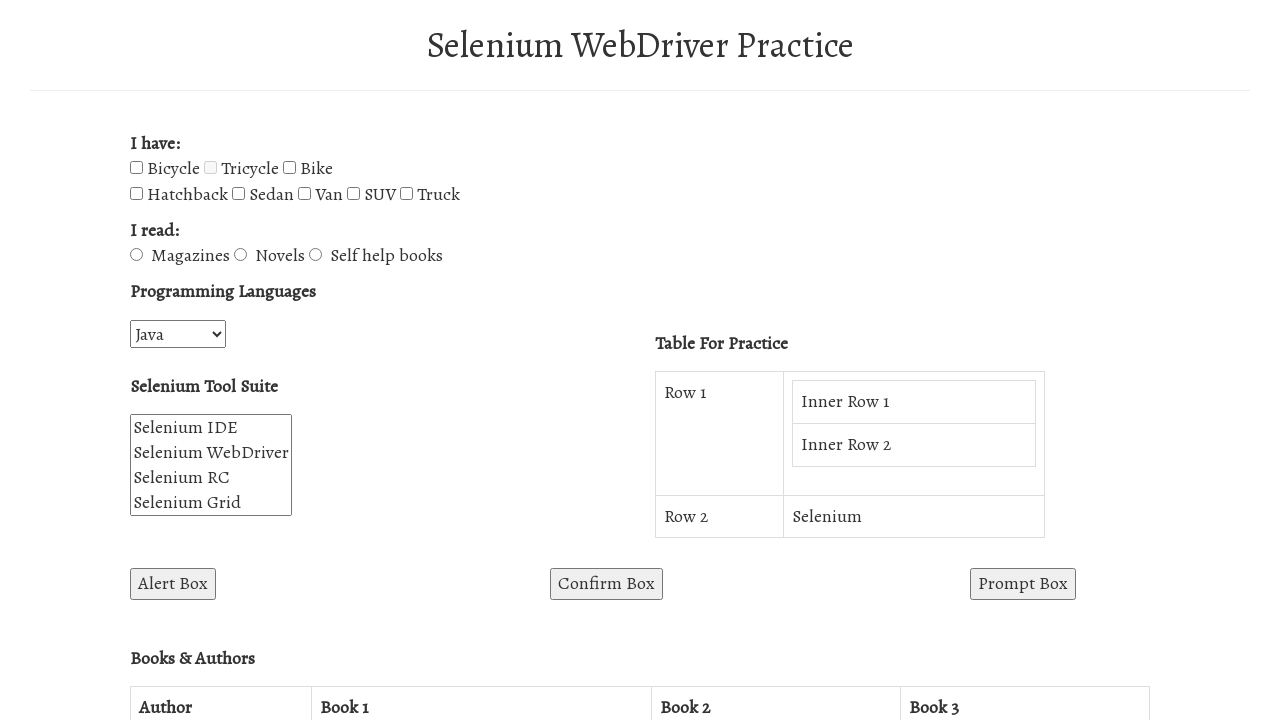

Clicked bicycle checkbox at (136, 168) on input#bicycle-checkbox
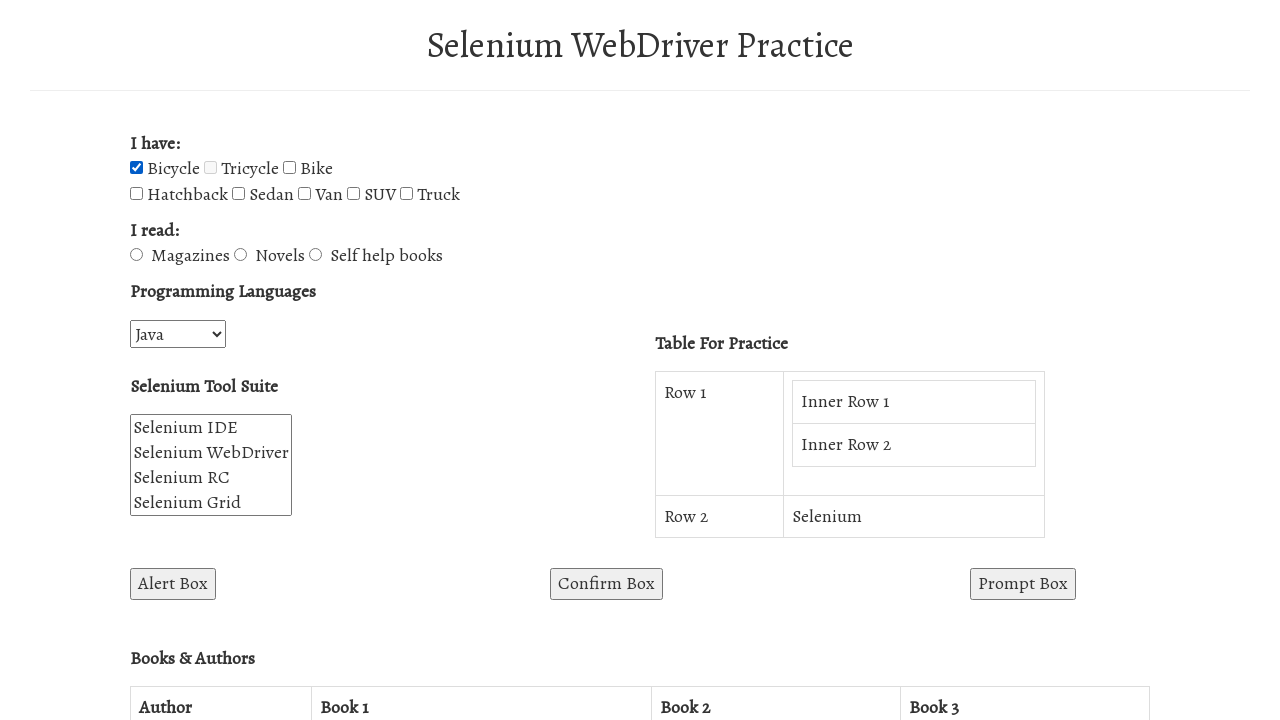

Verified bicycle checkbox is selected
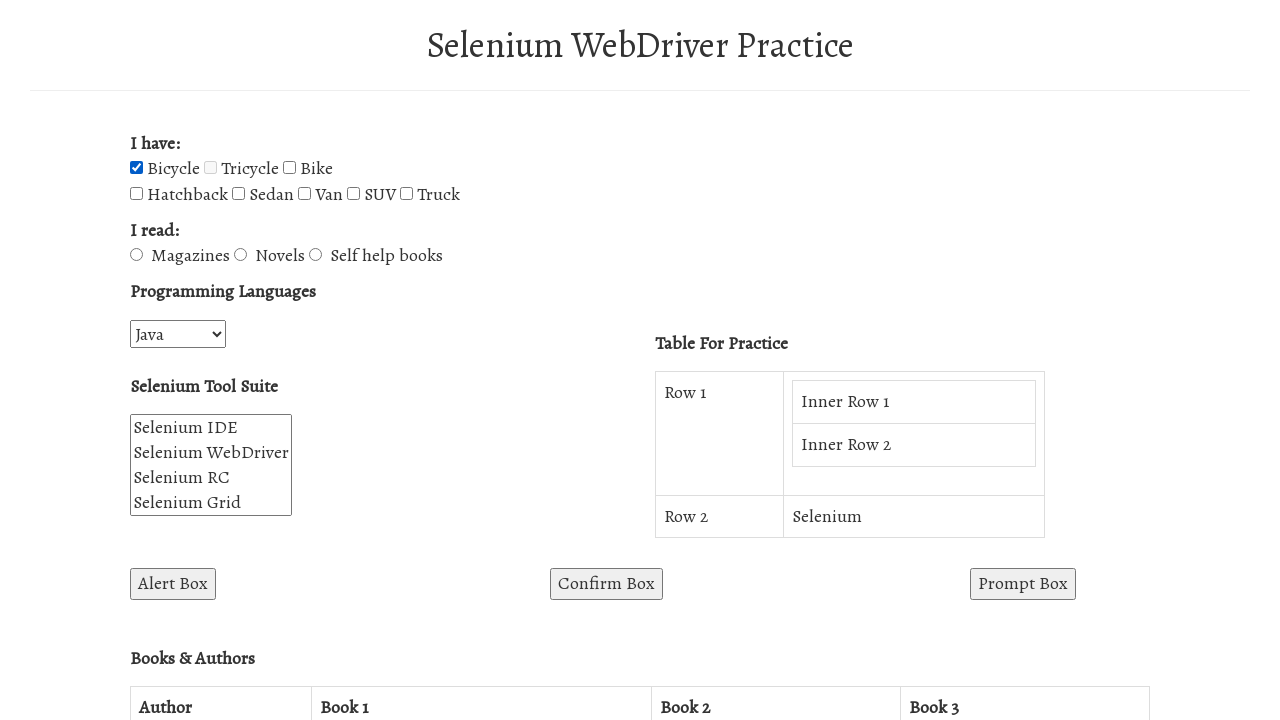

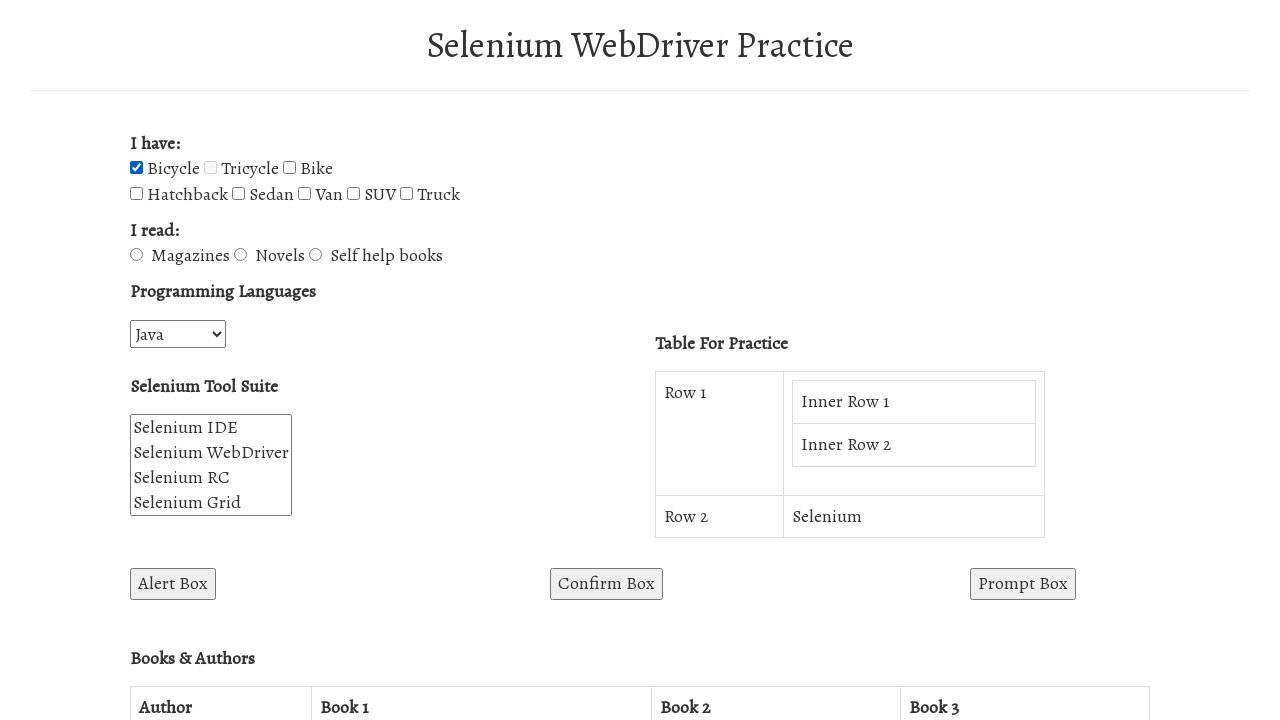